Searches for a product using the search box in the main header and verifies search results are displayed

Starting URL: https://ecommerce-playground.lambdatest.io/

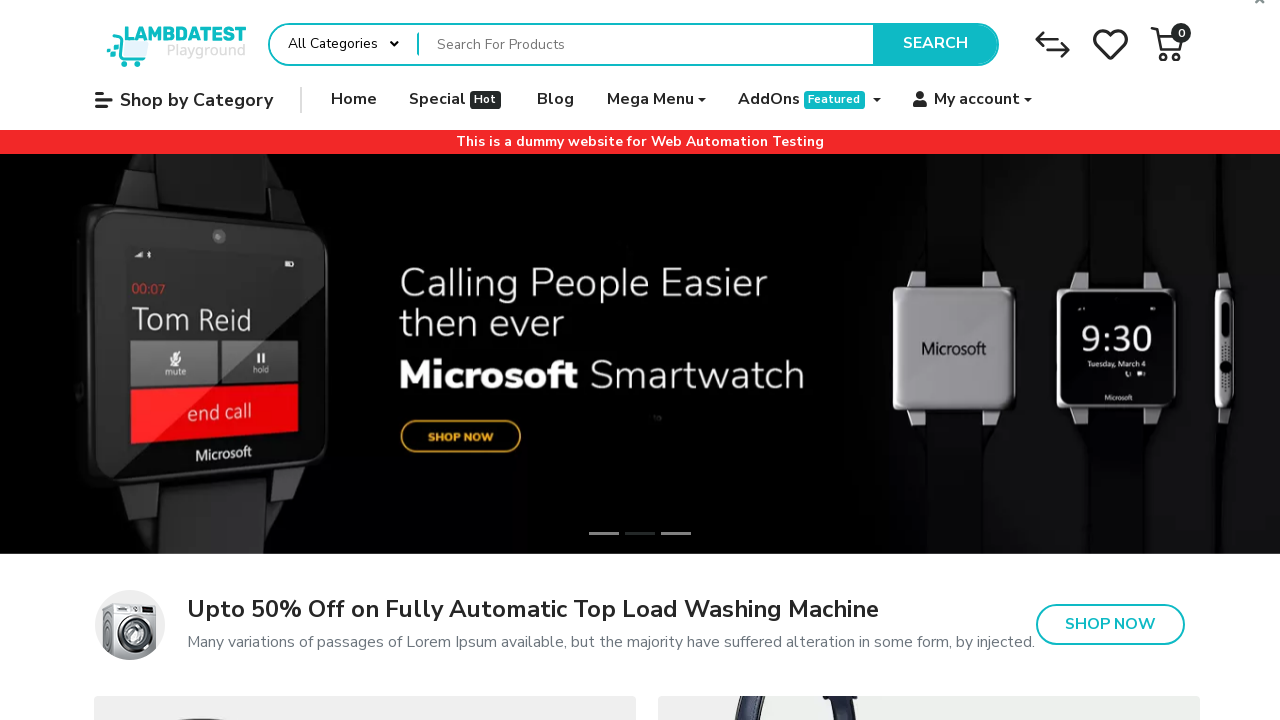

Filled search box with 'ipod shuffle' on #main-header [name='search']
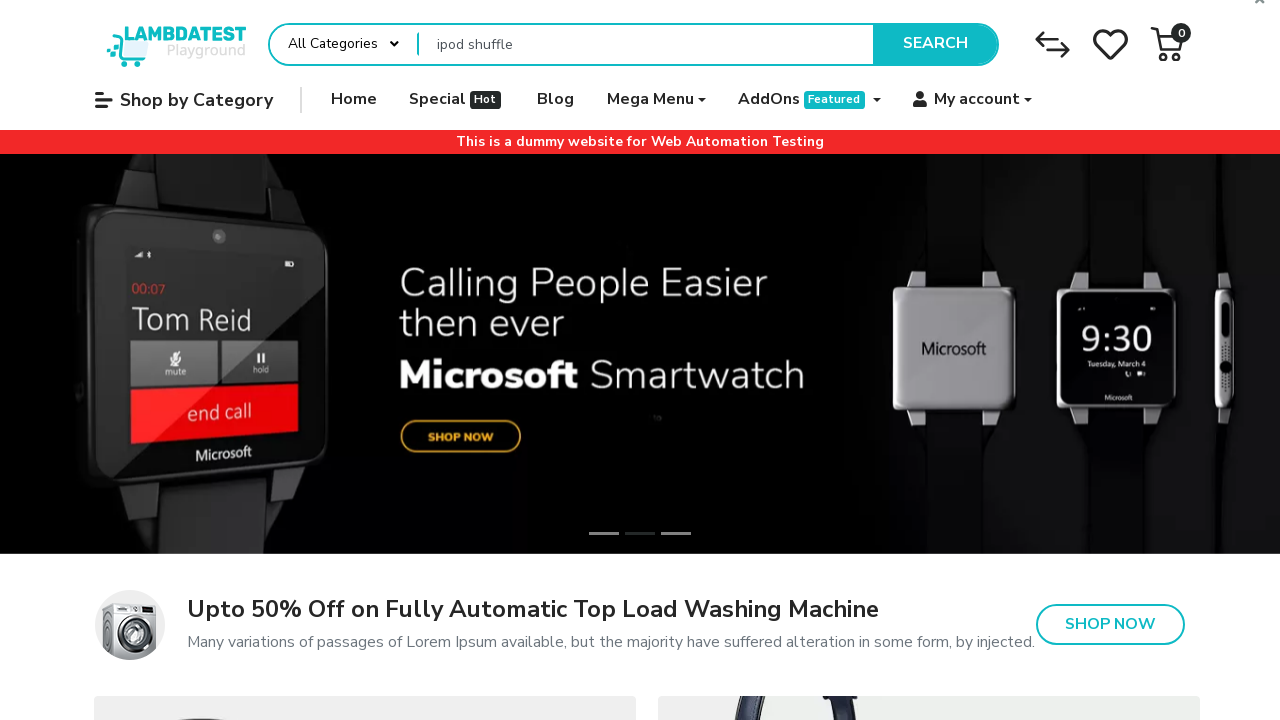

Clicked search button at (935, 44) on #main-header .search-button button
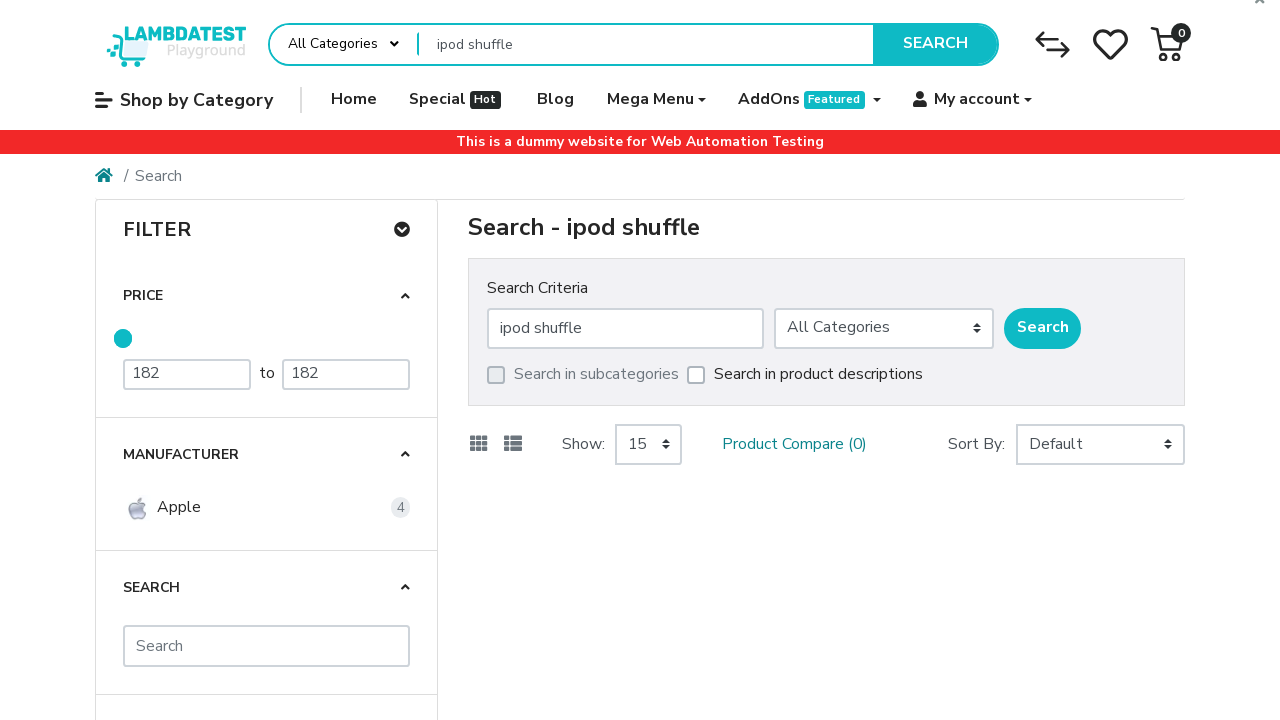

Search results displayed with product titles visible
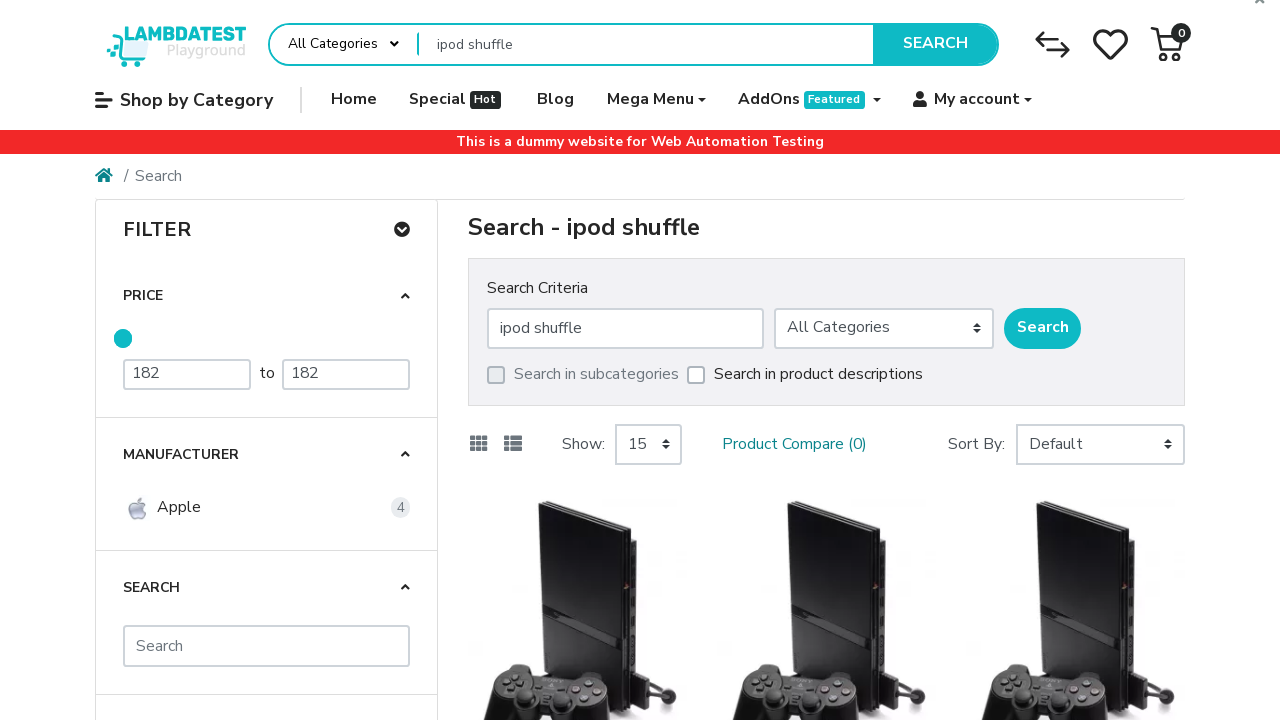

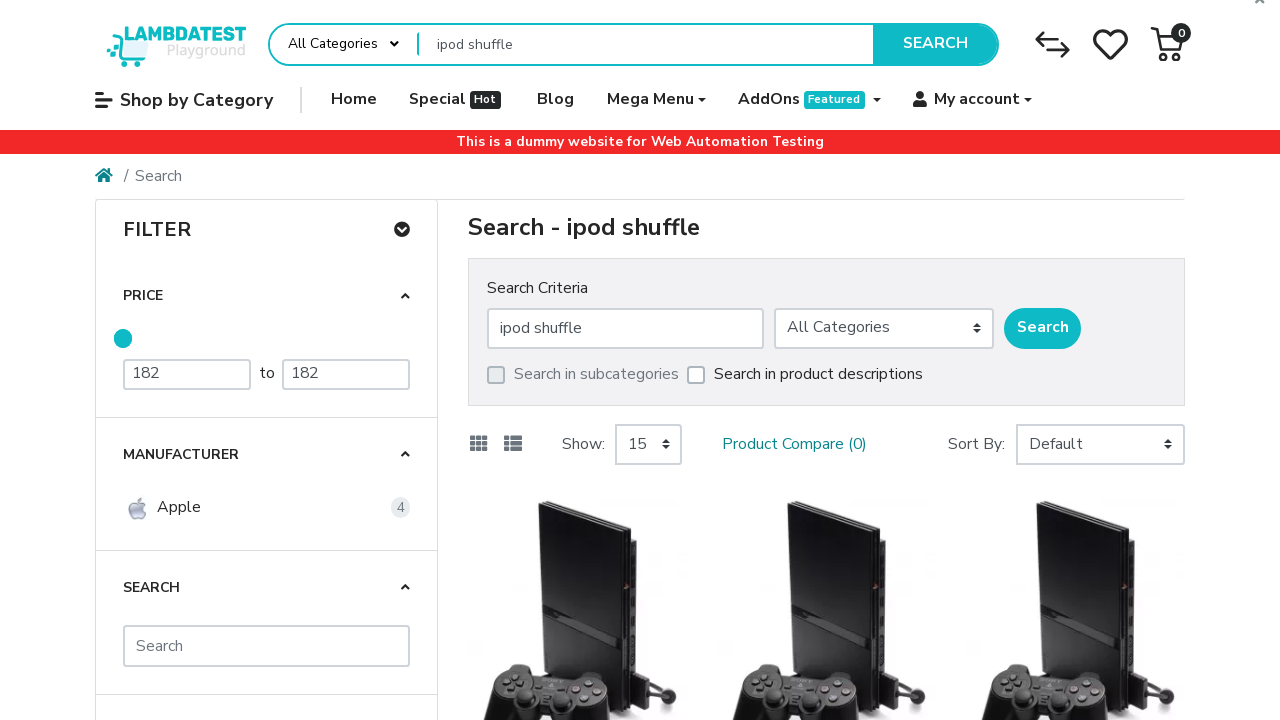